Navigates the quotes website by verifying quotes are displayed, clicking on an author link to view their details, and testing pagination by clicking the next page link.

Starting URL: https://quotes.toscrape.com

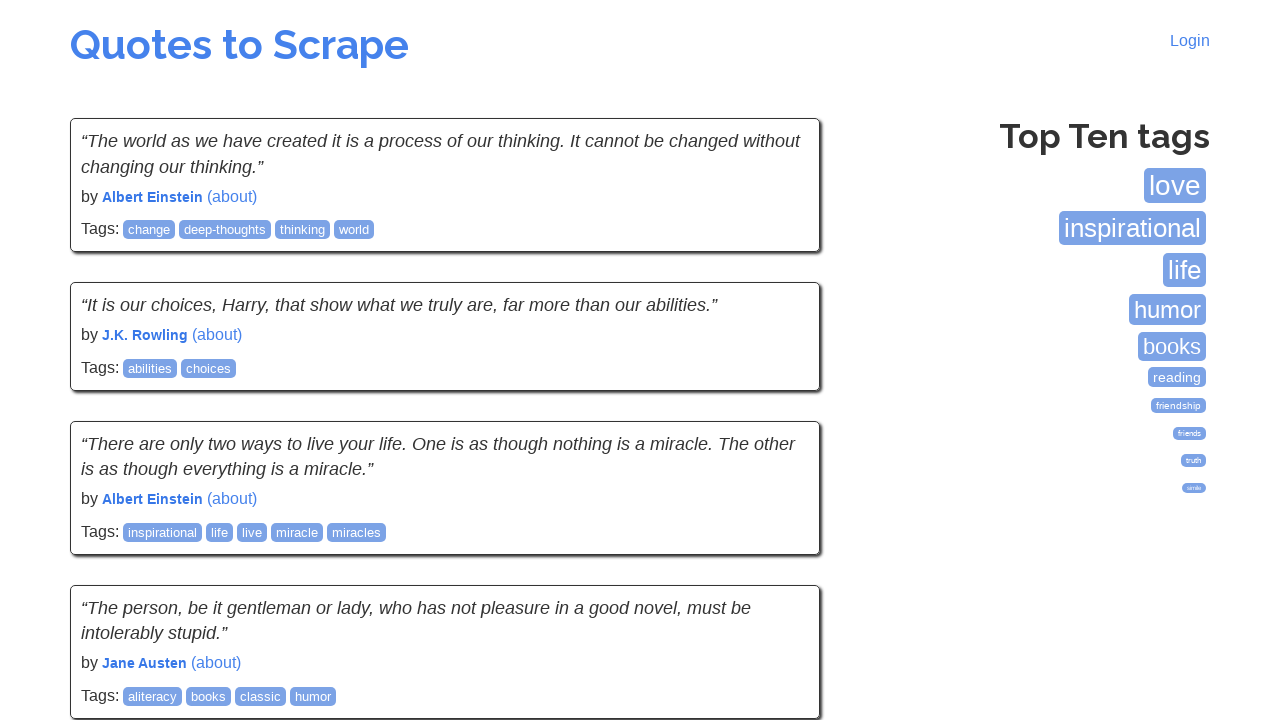

Waited for quote elements to load on the page
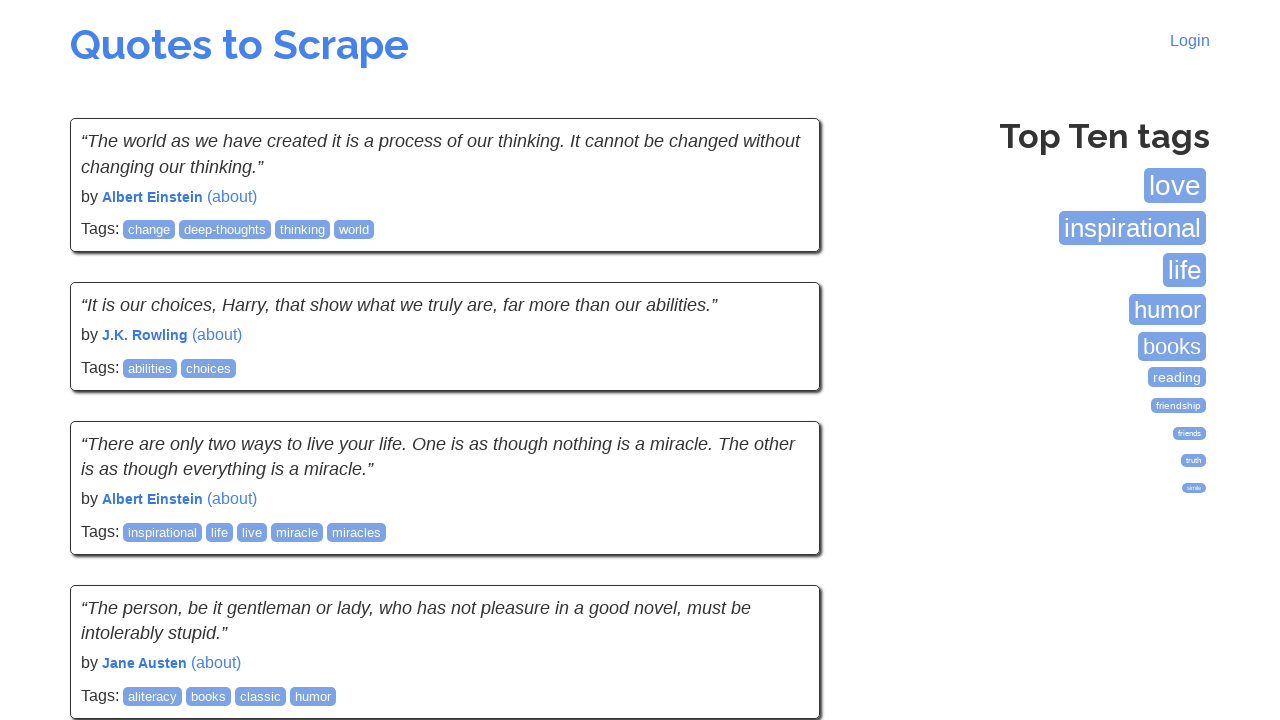

Verified quote text elements are present
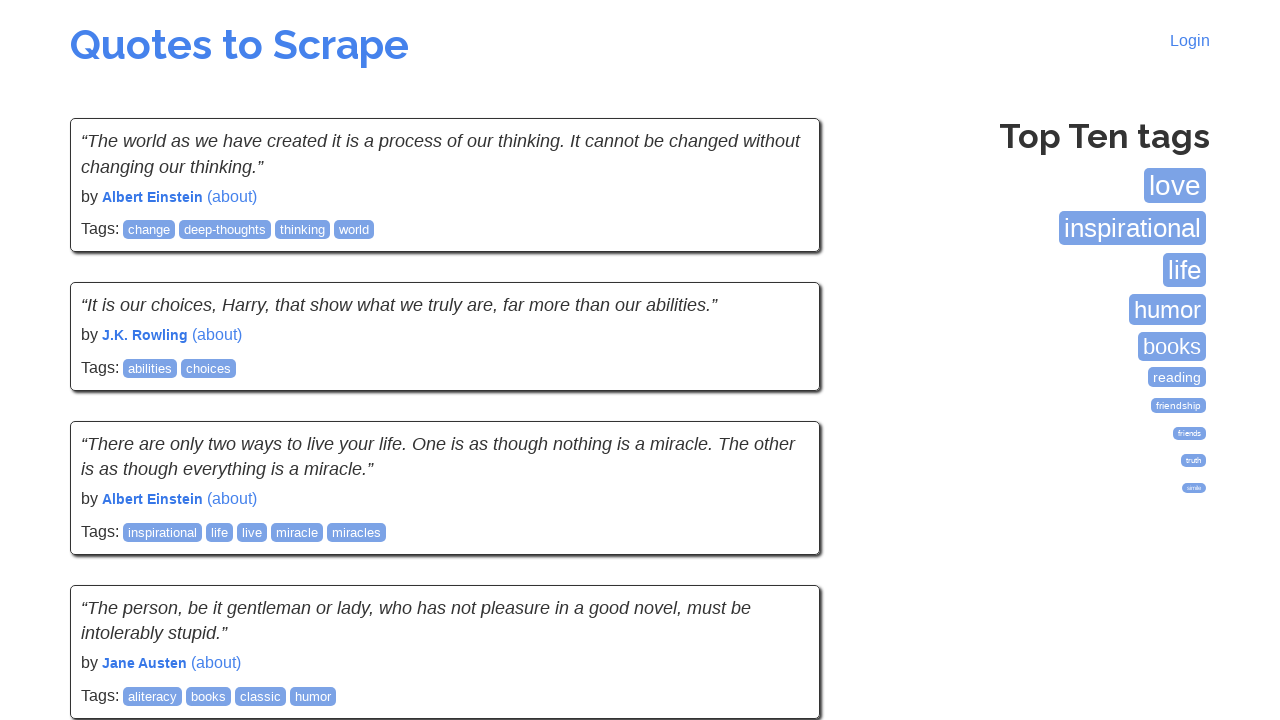

Verified quote author elements are present
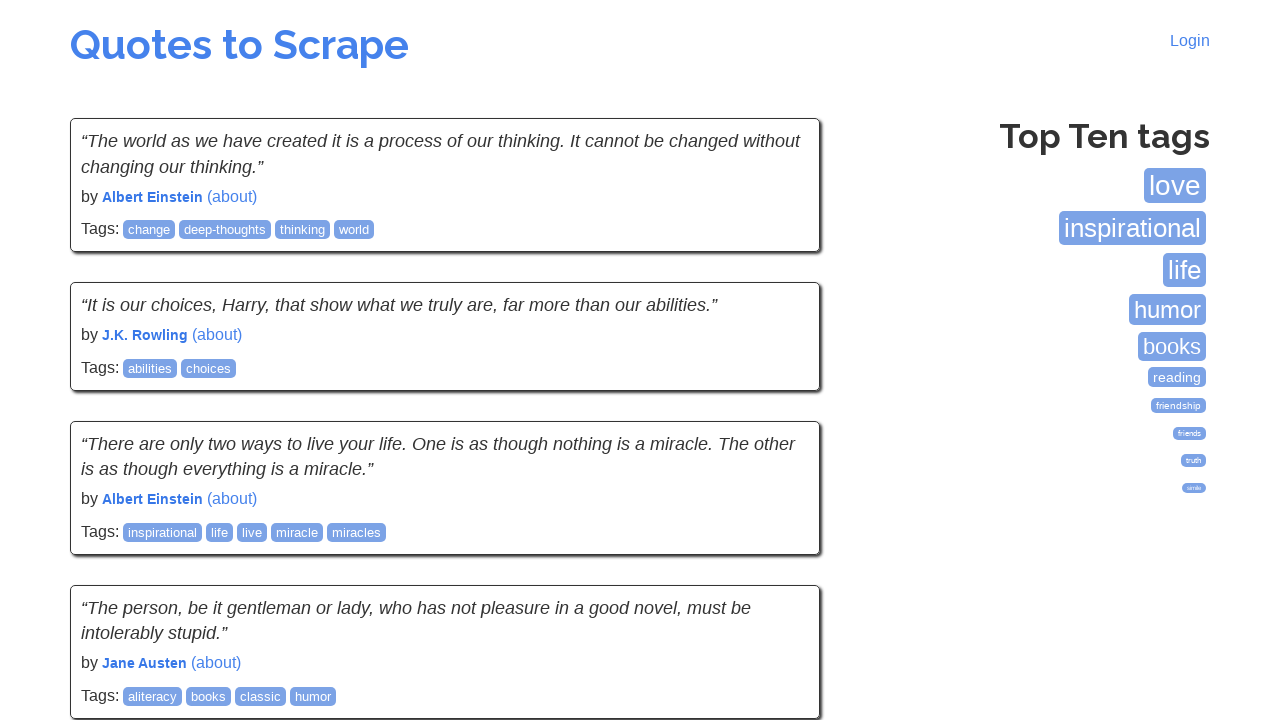

Clicked on the first author link to view author details at (232, 196) on .quote span a
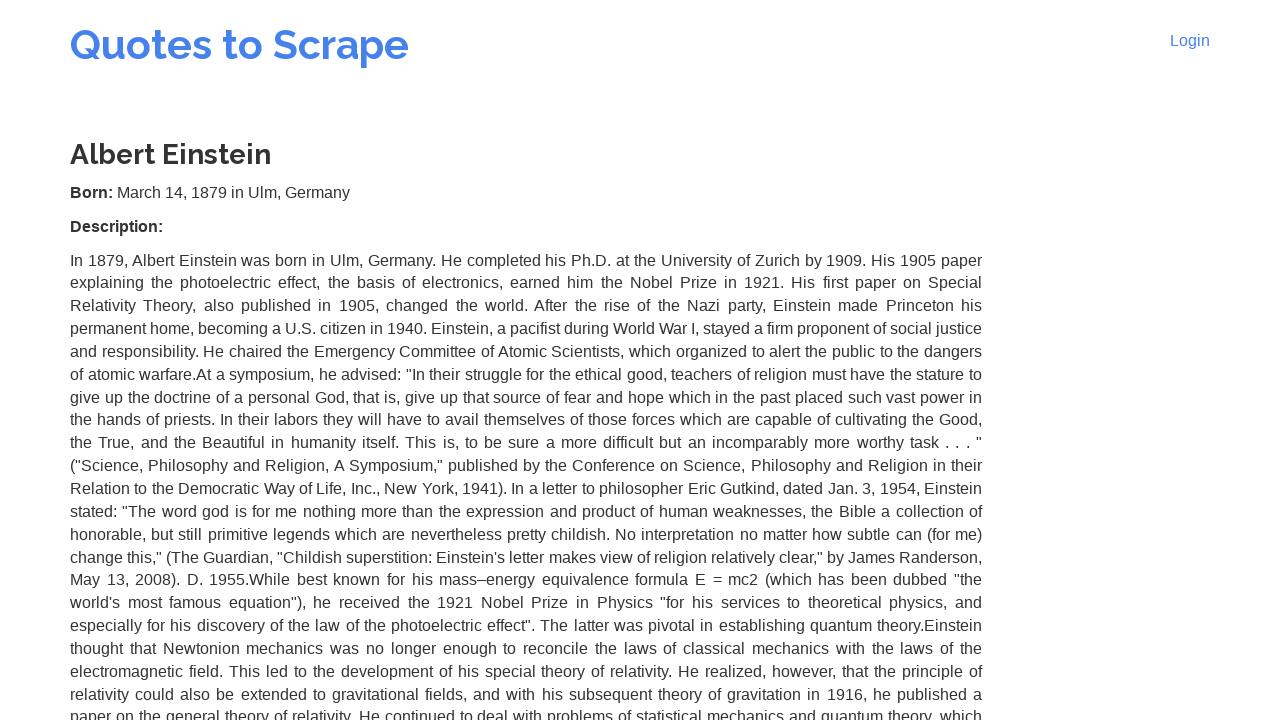

Waited for author born date information to load
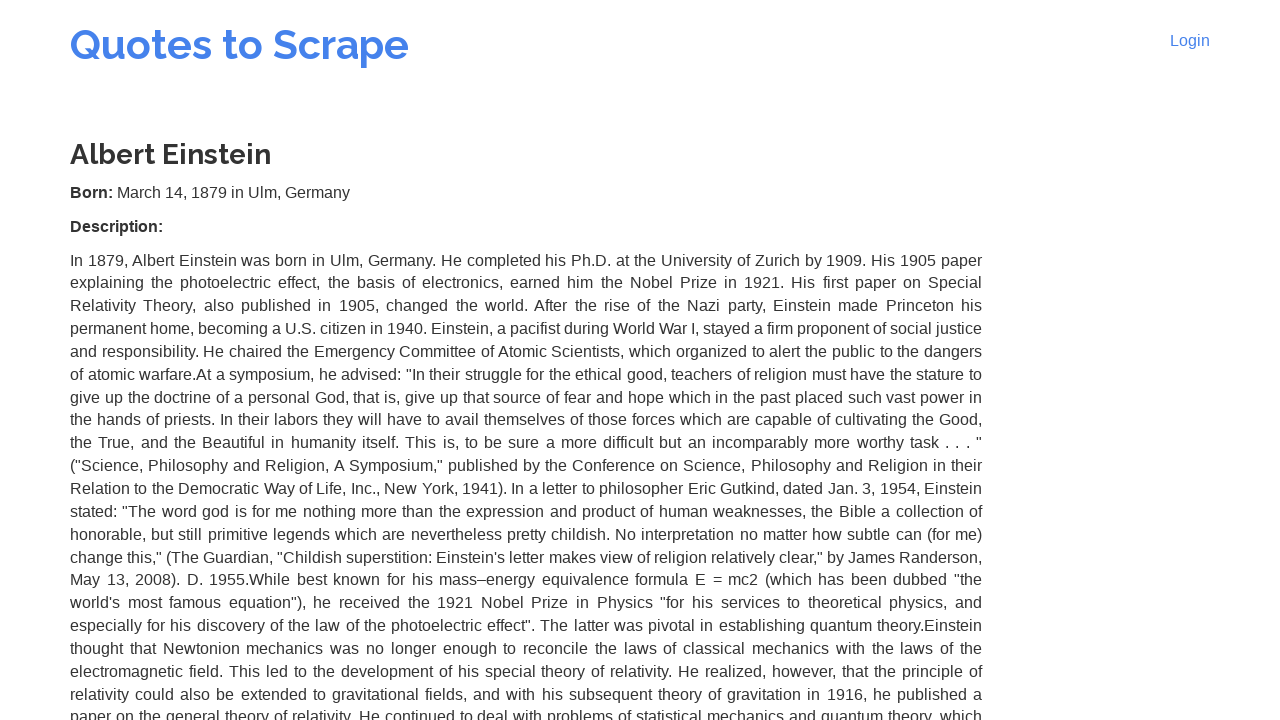

Waited for author born location information to load
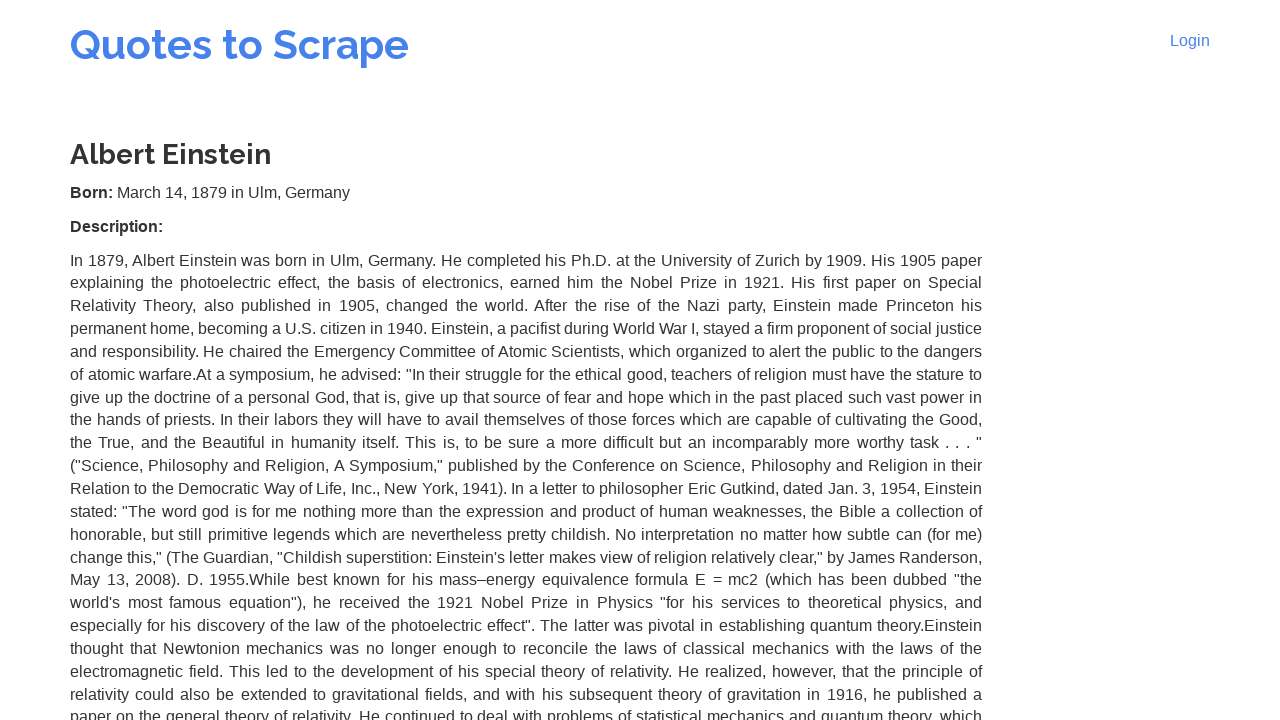

Navigated back to the quotes page
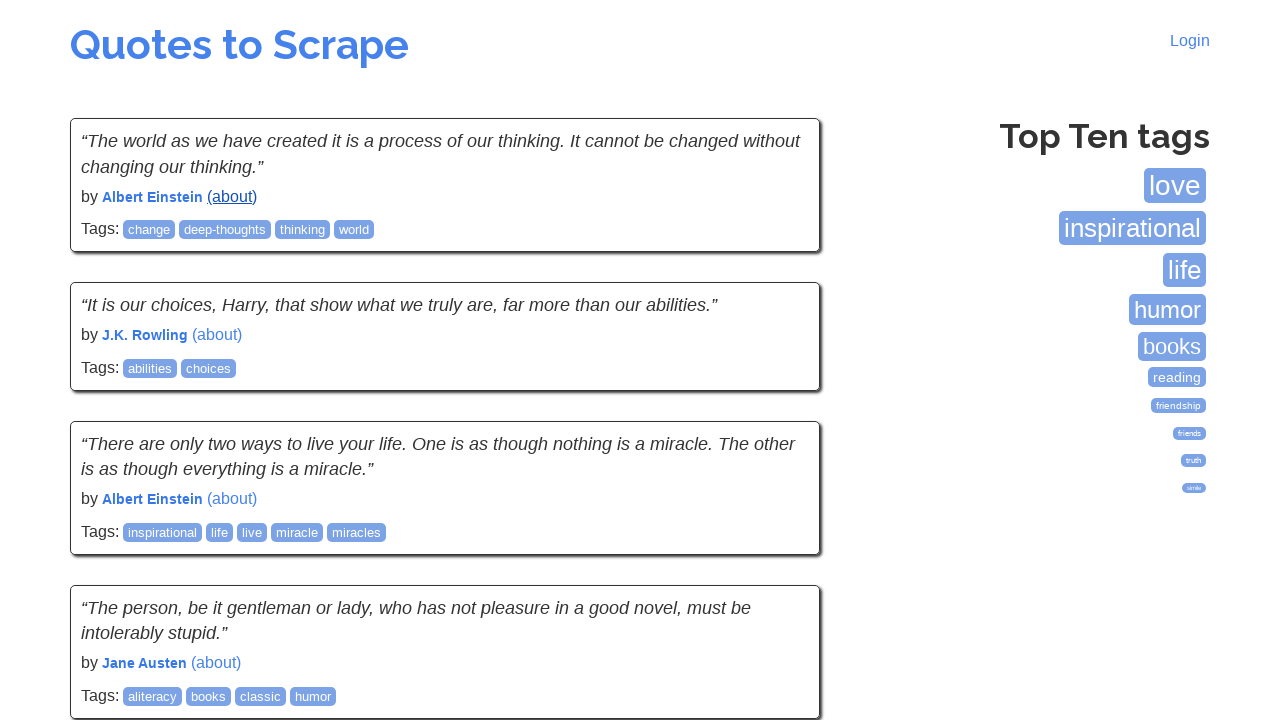

Waited for quotes page to reload after navigating back
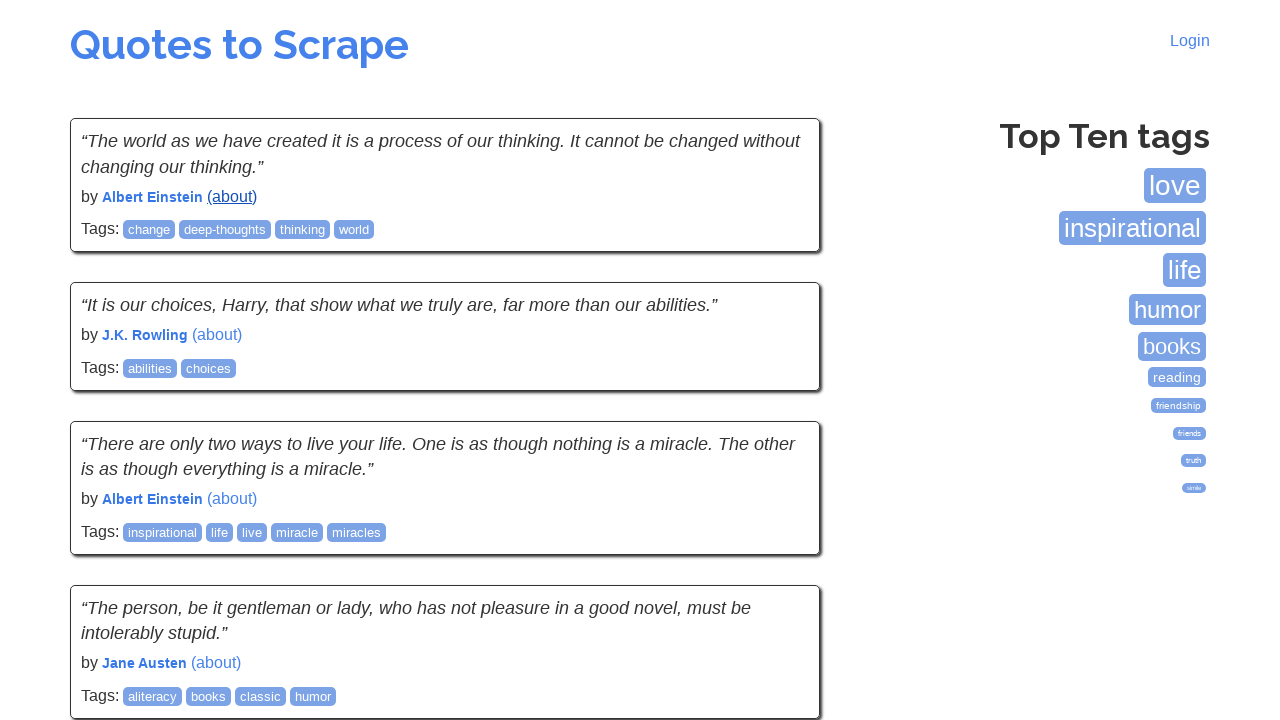

Clicked the next page link to test pagination at (778, 542) on .next > a
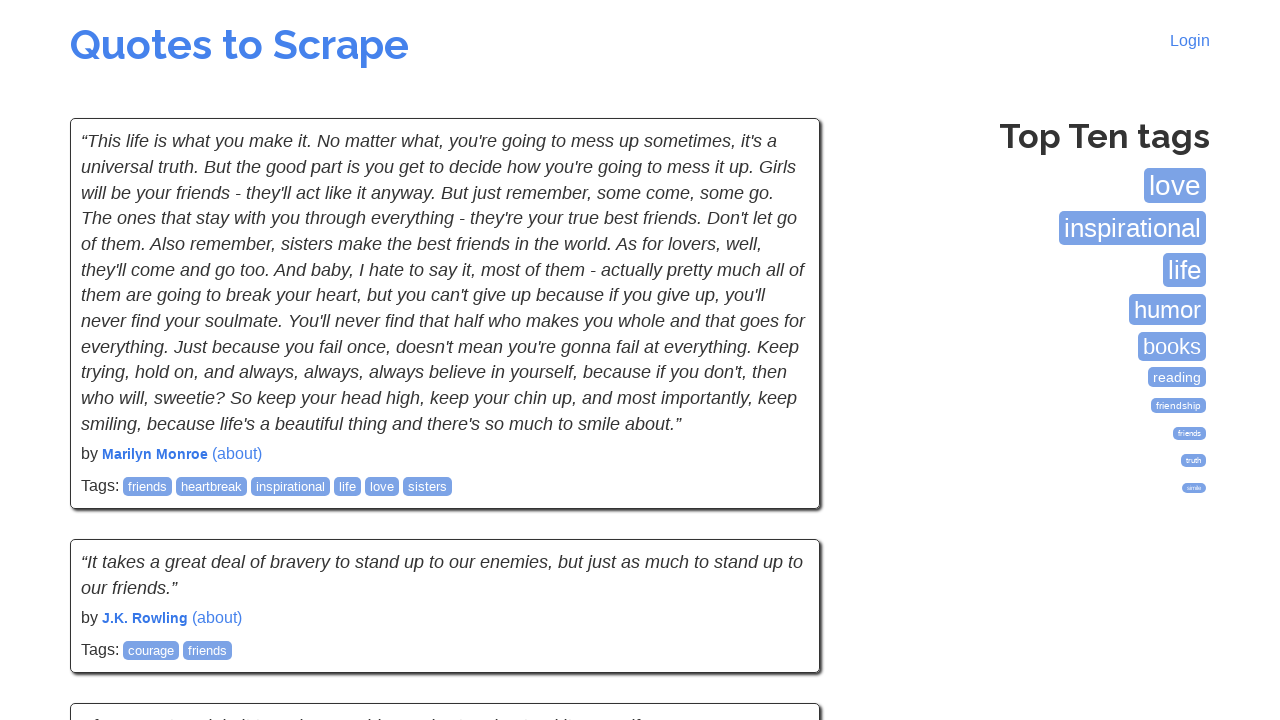

Waited for next page of quotes to load
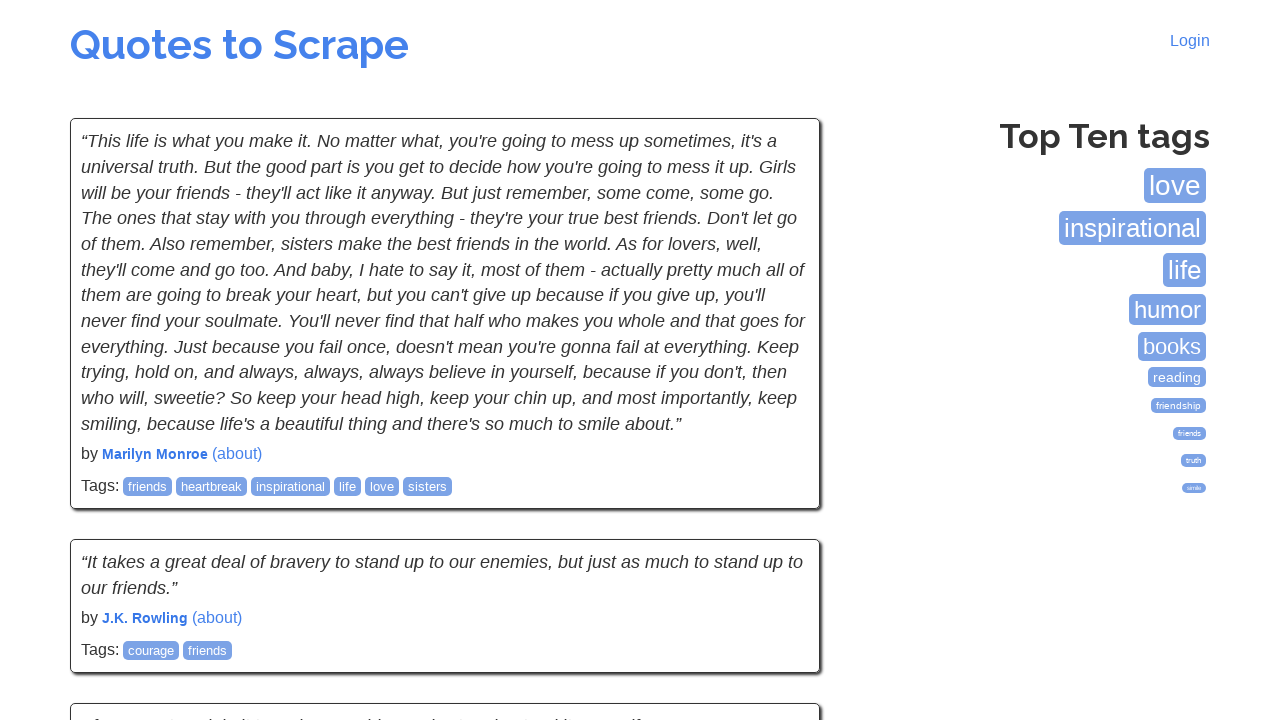

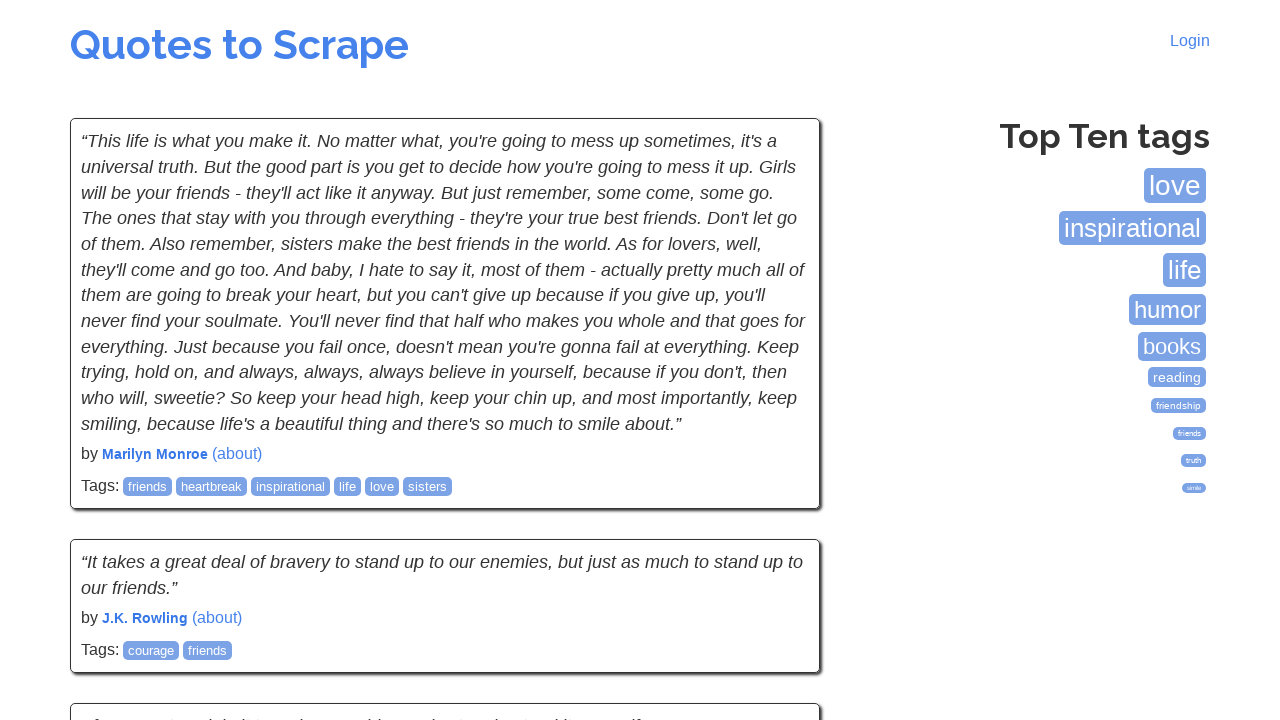